Tests a web form by filling various input fields including text, password, textarea, dropdown, datalist, checkbox, radio button, and submitting the form

Starting URL: https://www.selenium.dev/selenium/web/web-form.html

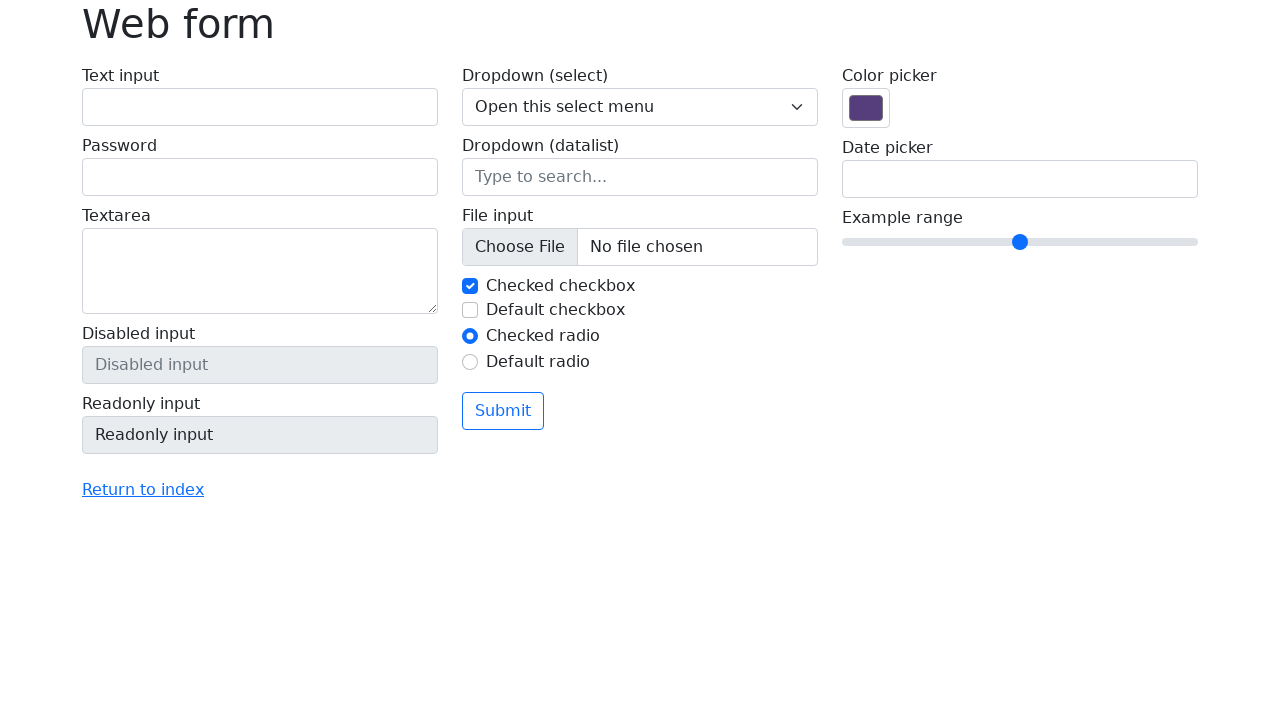

Filled text input field with 'John Doe' on #my-text-id
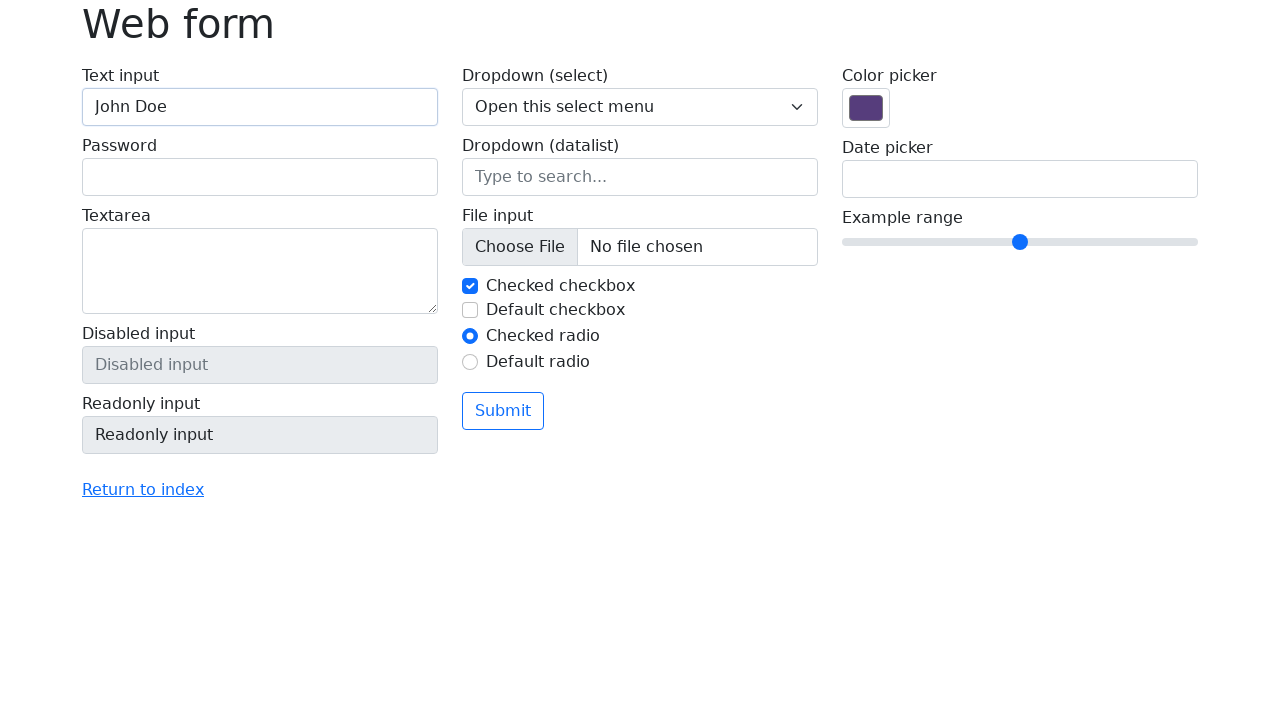

Filled password field with 'password123' on input[name='my-password']
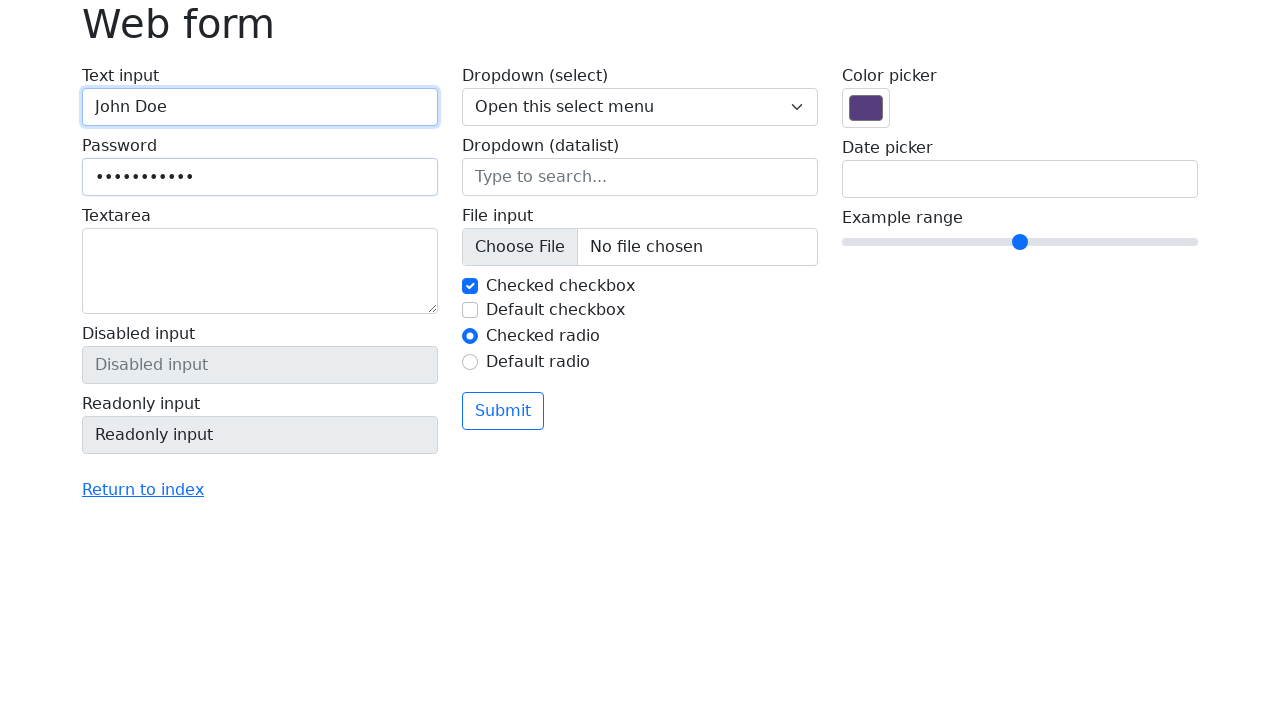

Filled textarea with 'this is simple' on textarea[name='my-textarea']
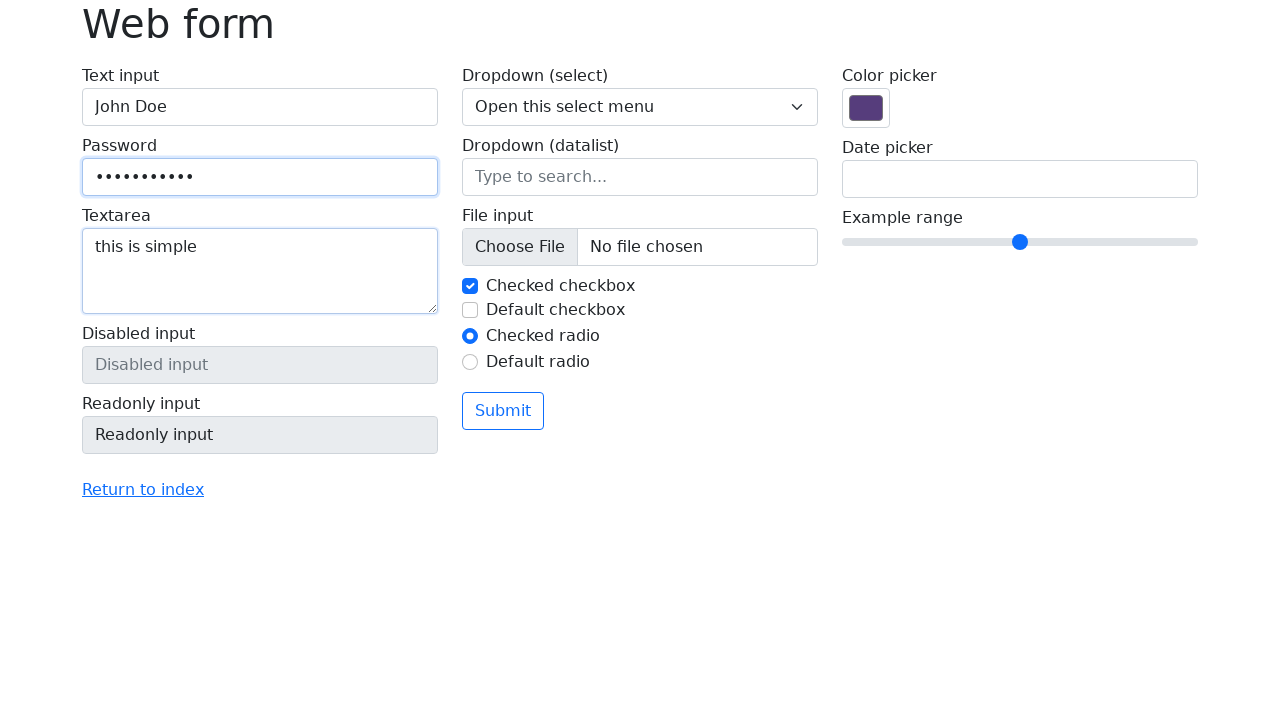

Selected dropdown option with value '2' on select[name='my-select']
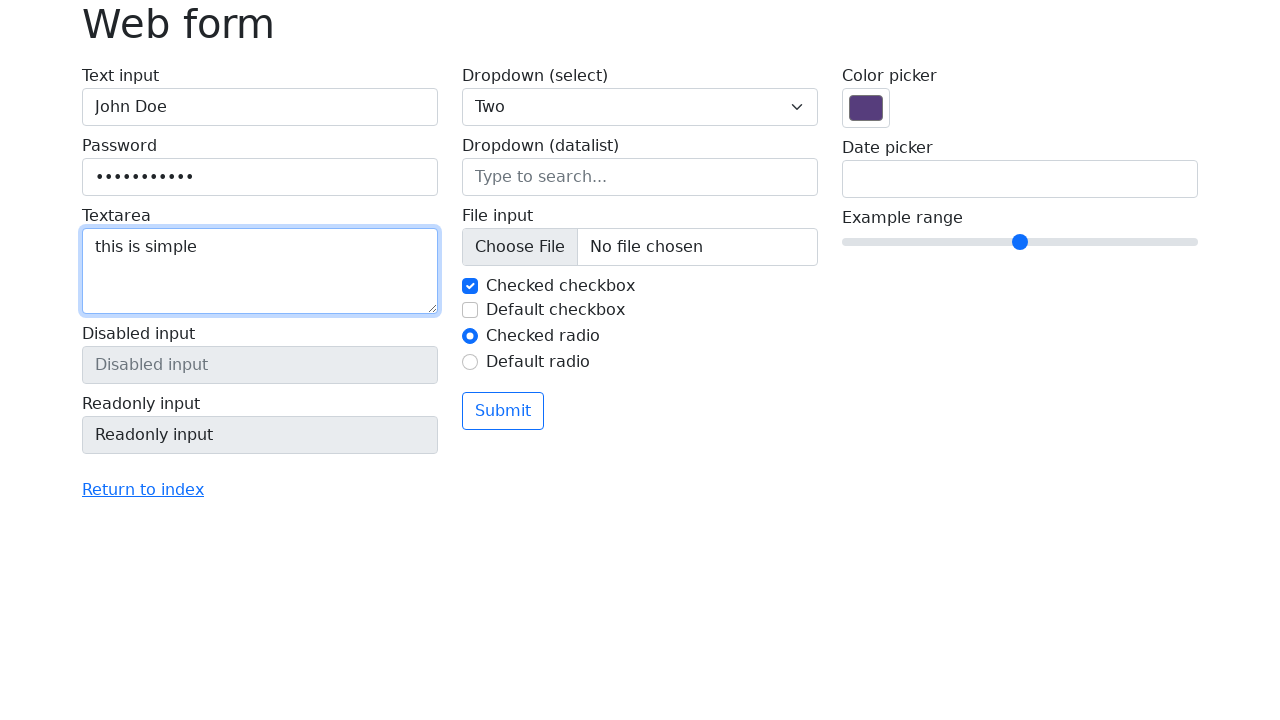

Filled datalist input with 'Seattle' on input[name='my-datalist']
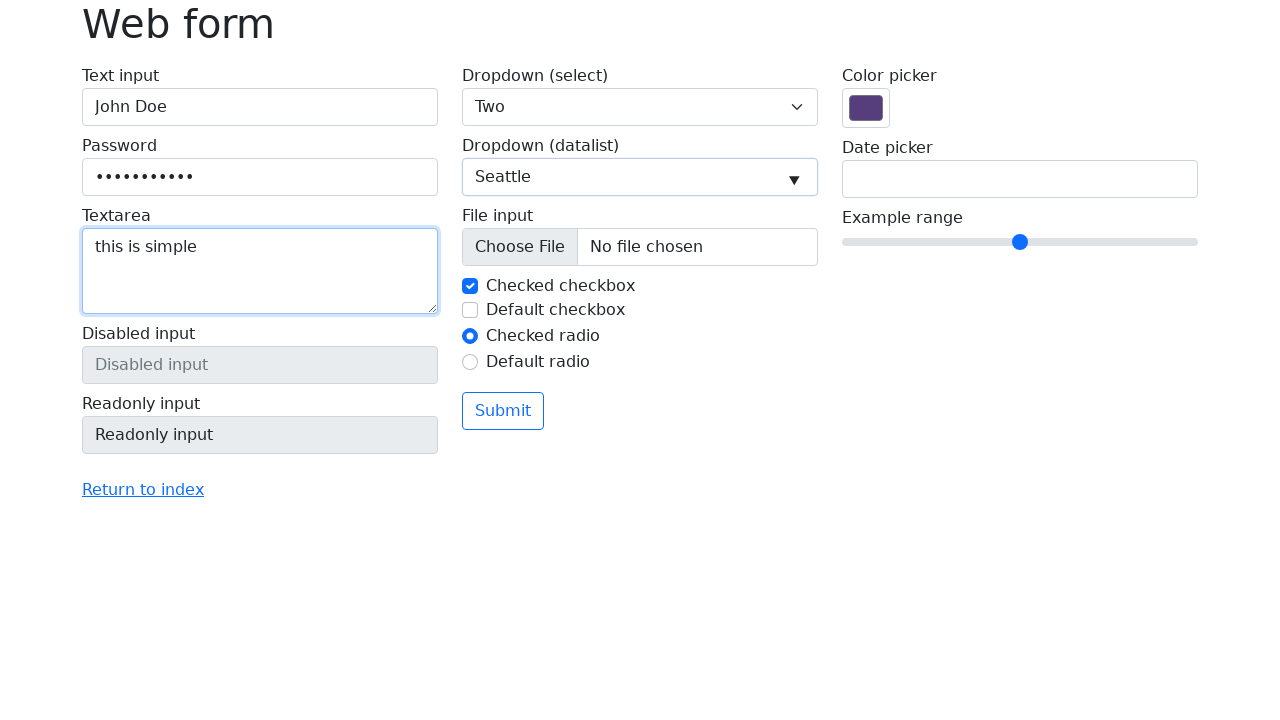

Clicked checkbox #my-check-2 at (470, 310) on #my-check-2
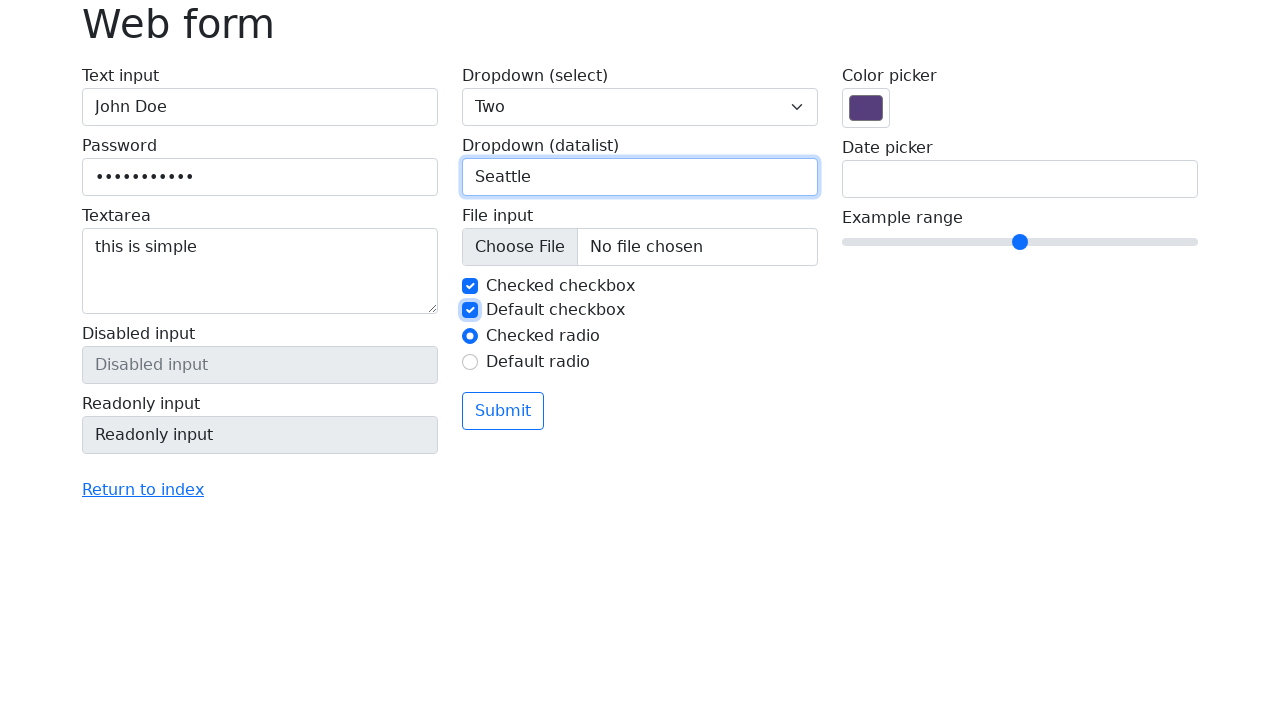

Clicked radio button #my-radio-2 at (470, 362) on #my-radio-2
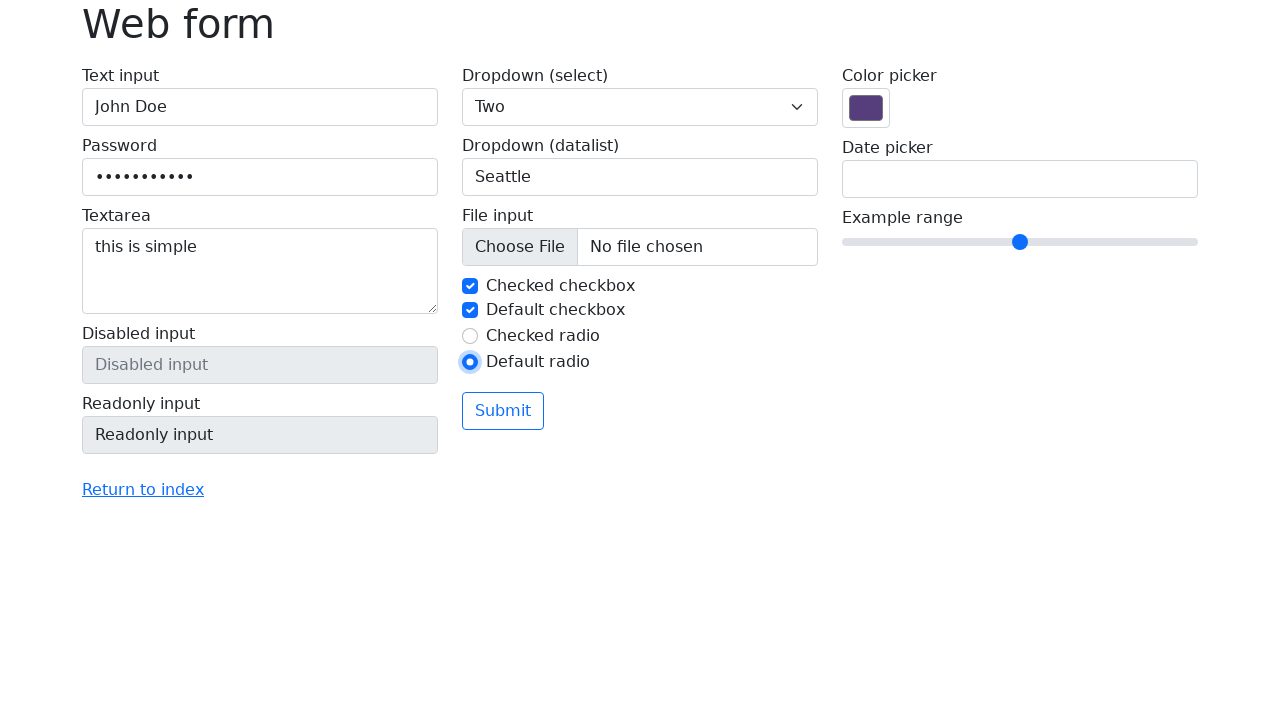

Clicked submit button to submit the form at (503, 411) on button[type='submit']
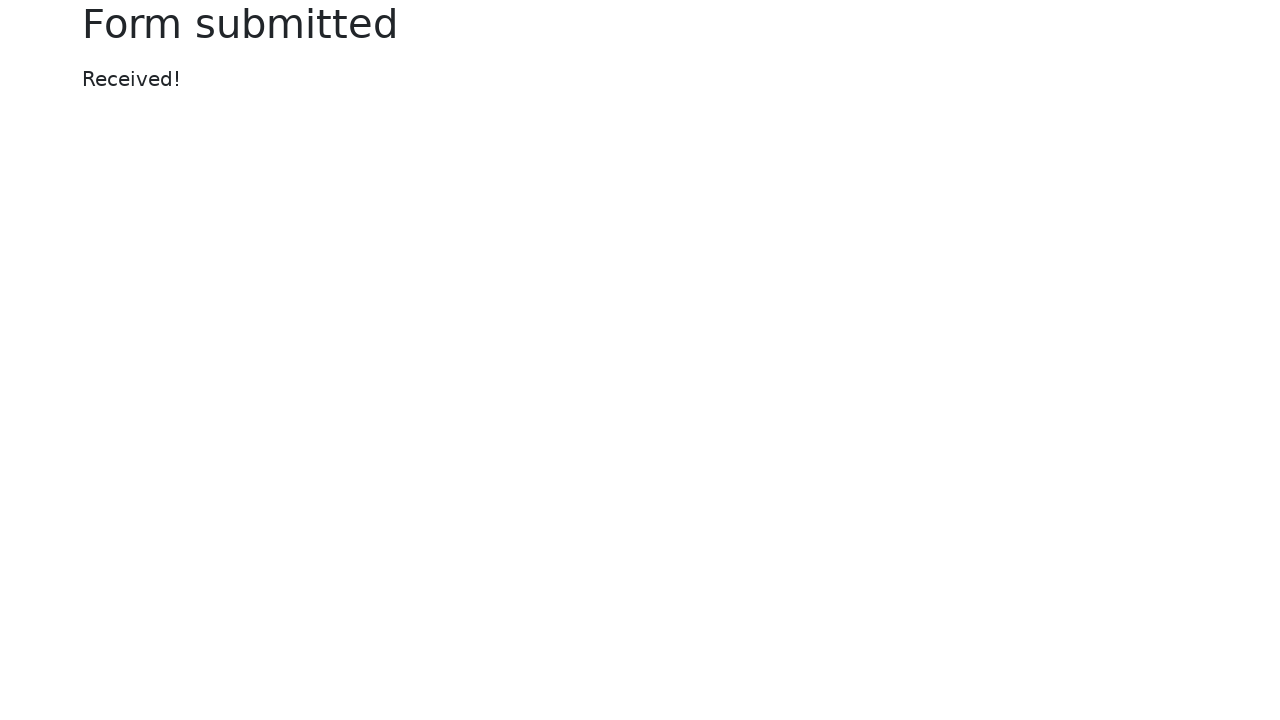

Form submission completed and page reached networkidle state
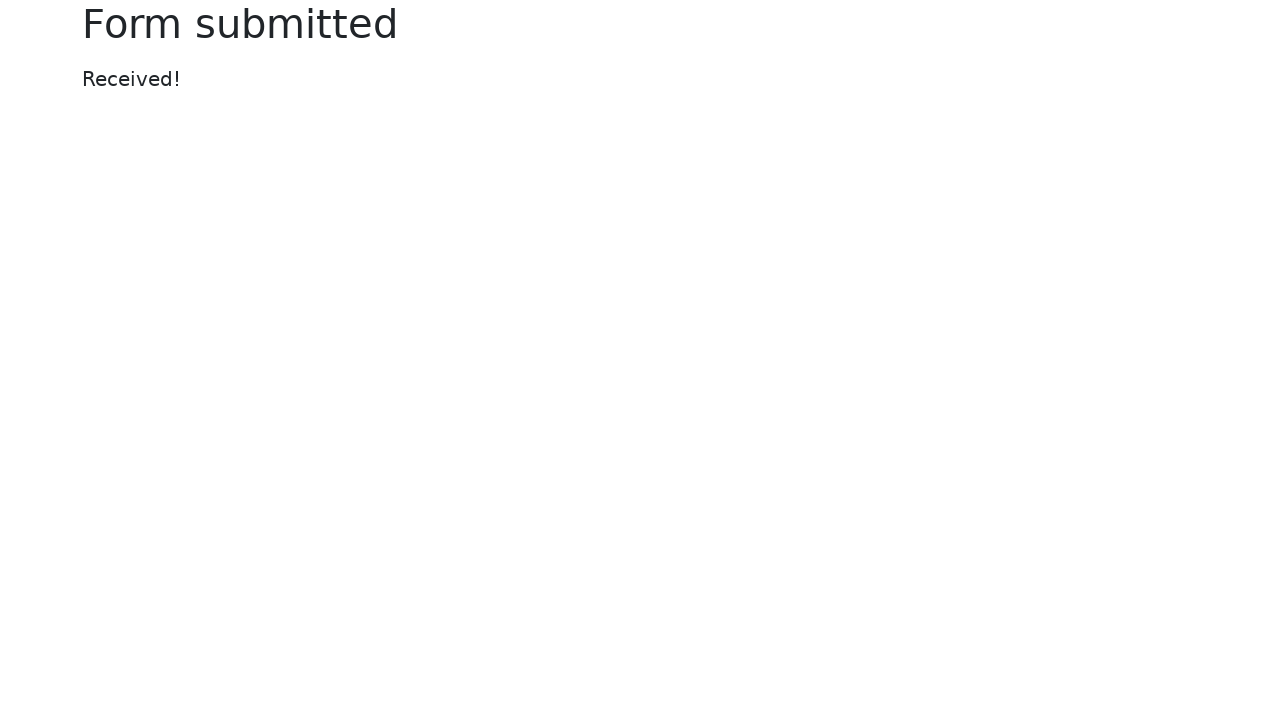

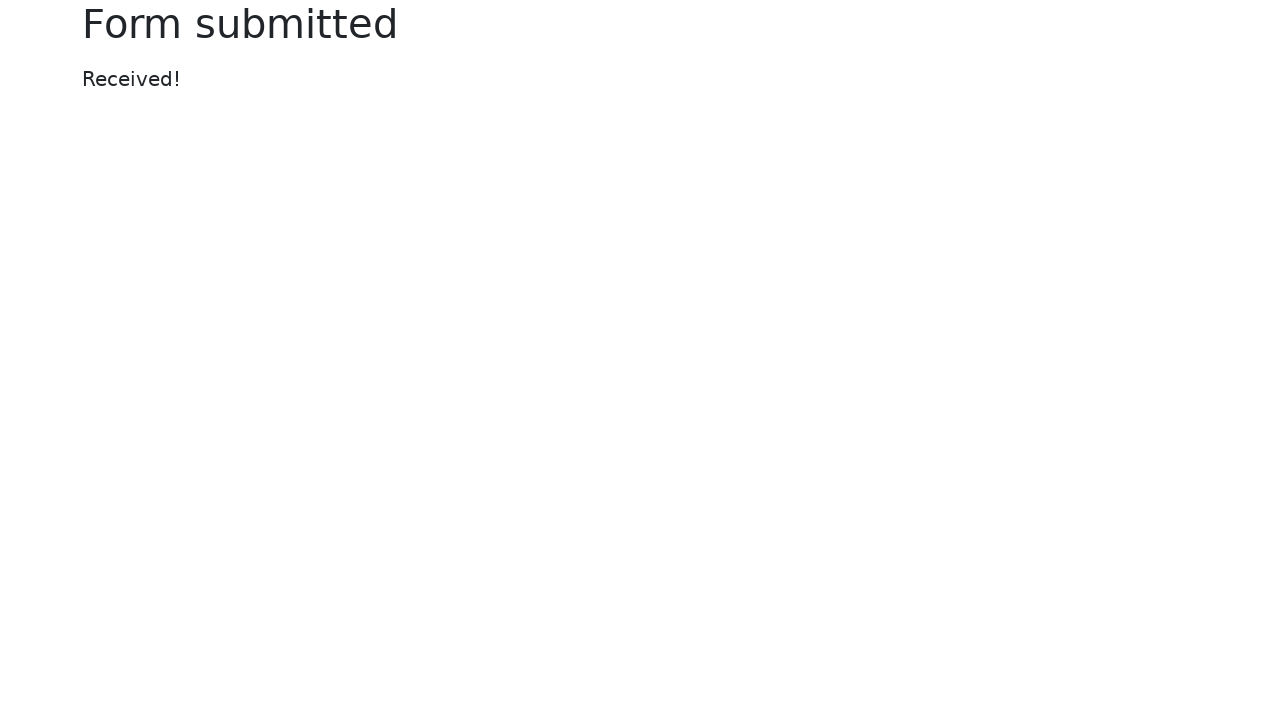